Tests a form that calculates the sum of two numbers and selects the answer from a dropdown menu

Starting URL: http://suninjuly.github.io/selects1.html

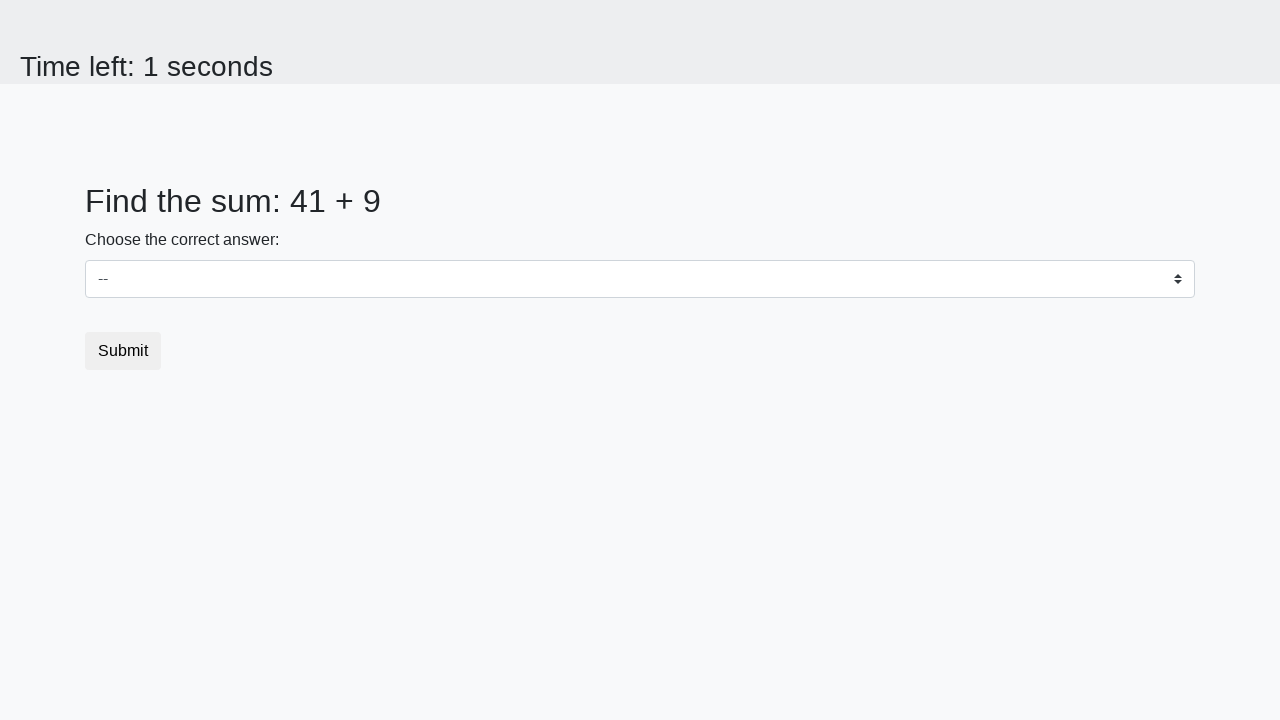

Retrieved first number from the page
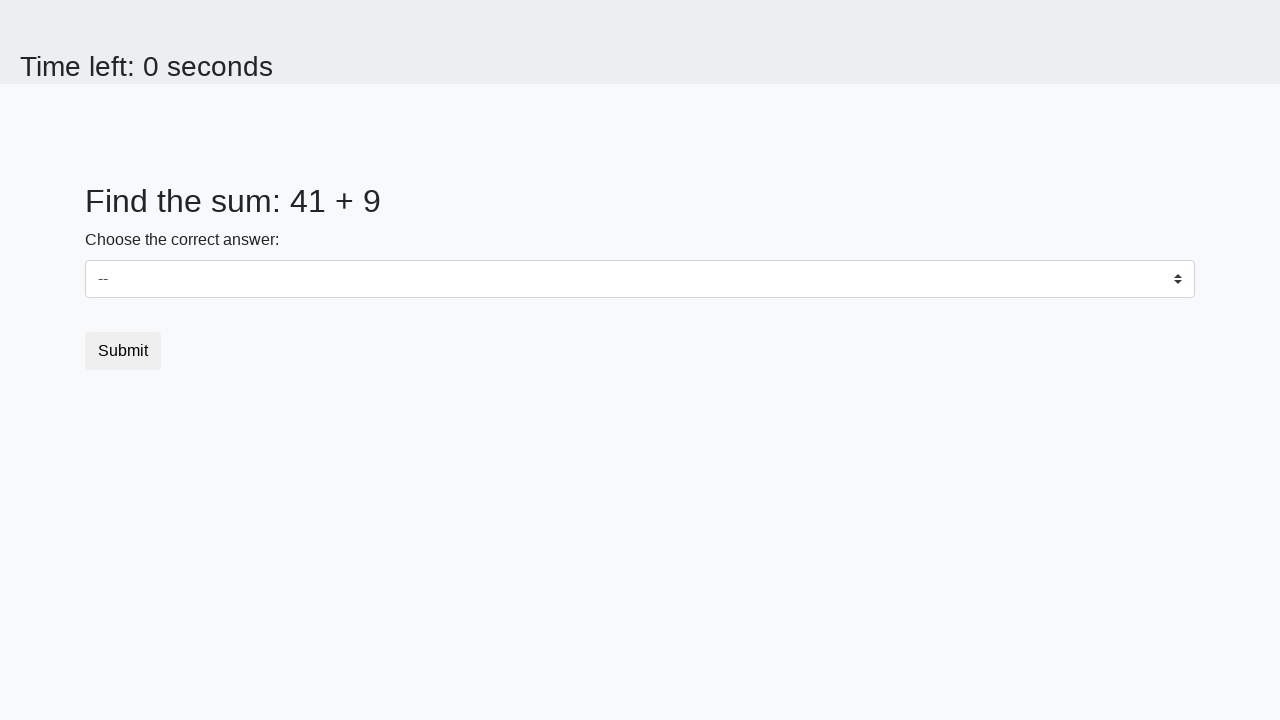

Retrieved second number from the page
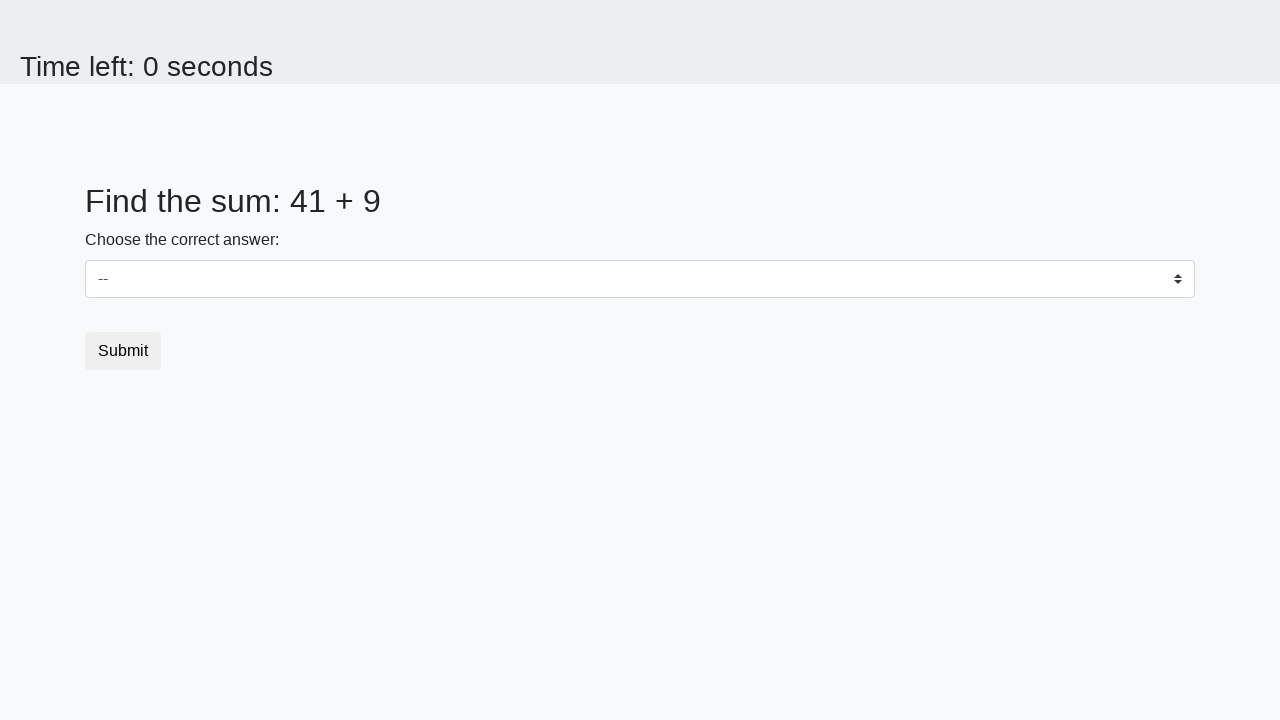

Calculated sum: 50
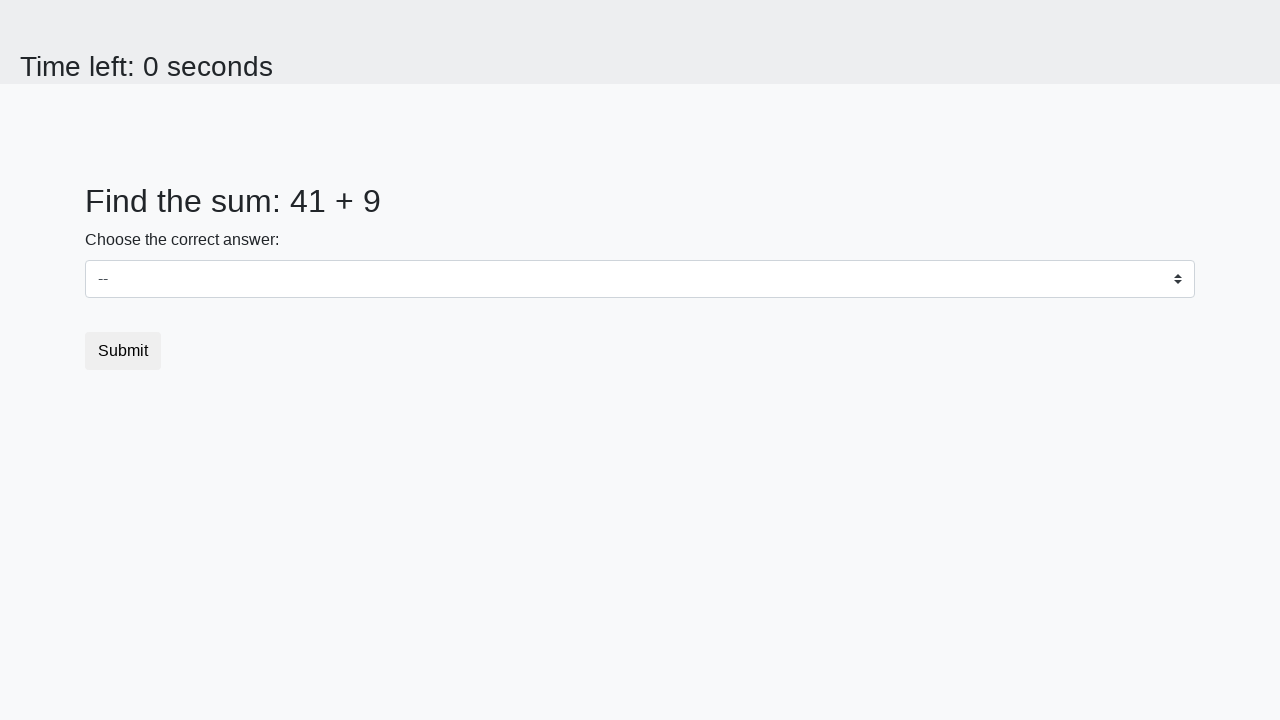

Selected answer '50' from dropdown menu on select
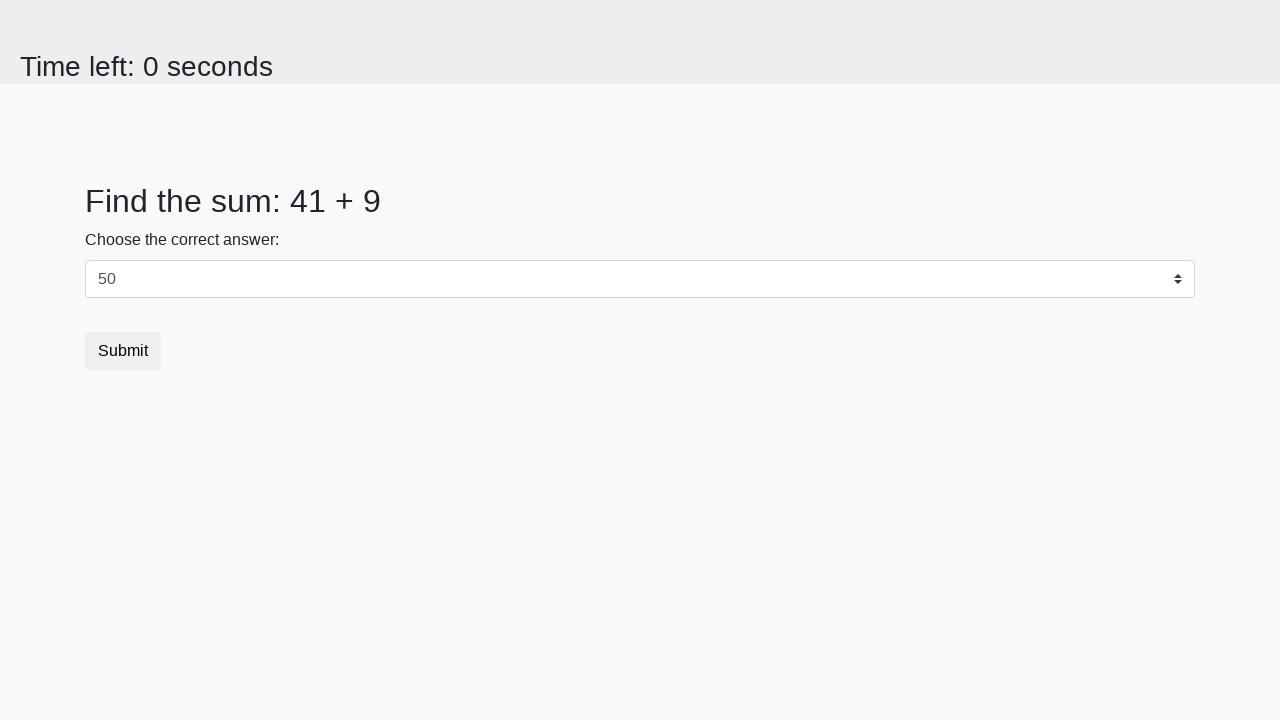

Clicked the submit button at (123, 351) on button
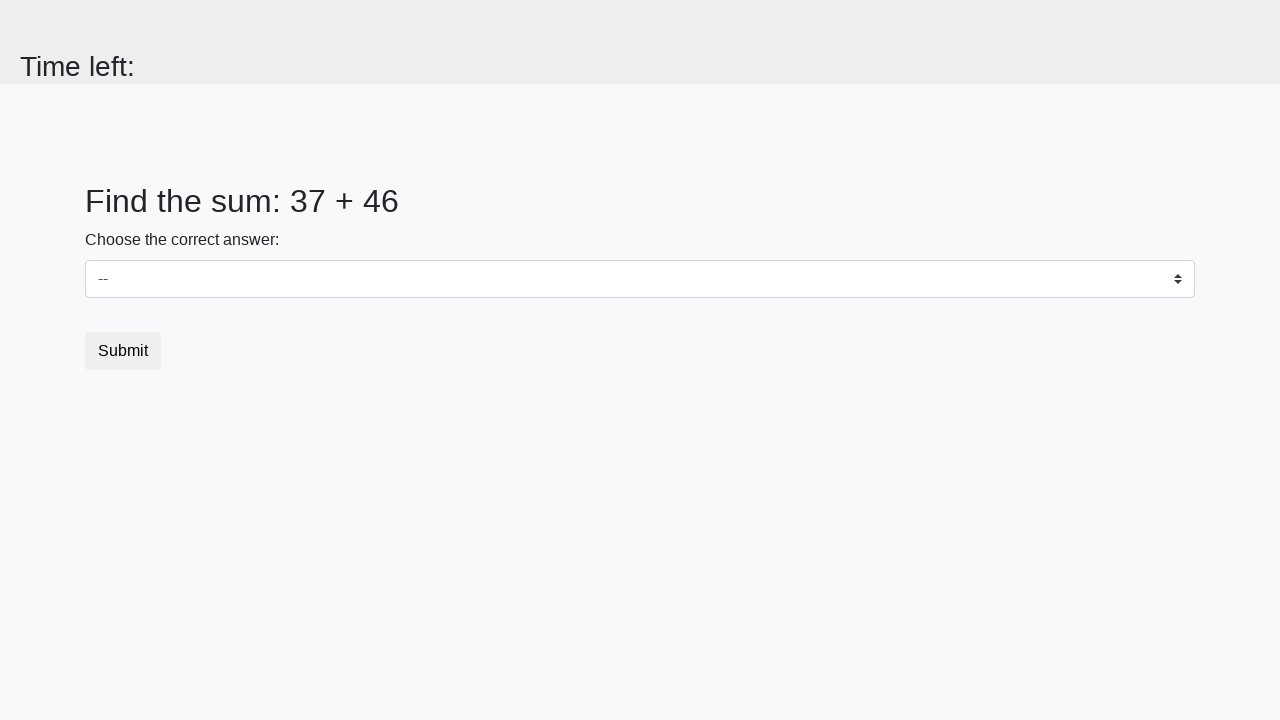

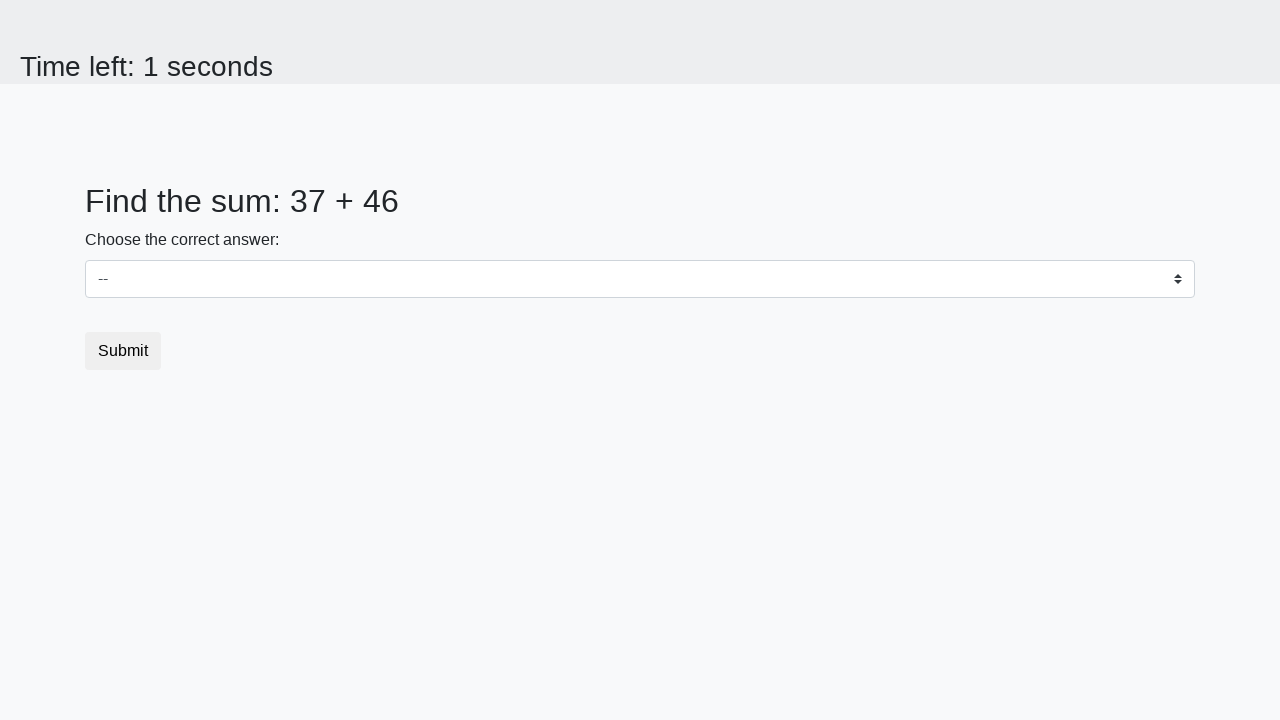